Tests browser zoom functionality by navigating to a webpage and using JavaScript to zoom out the page to 50% scale.

Starting URL: https://www.amrita.edu/event/prakalp/

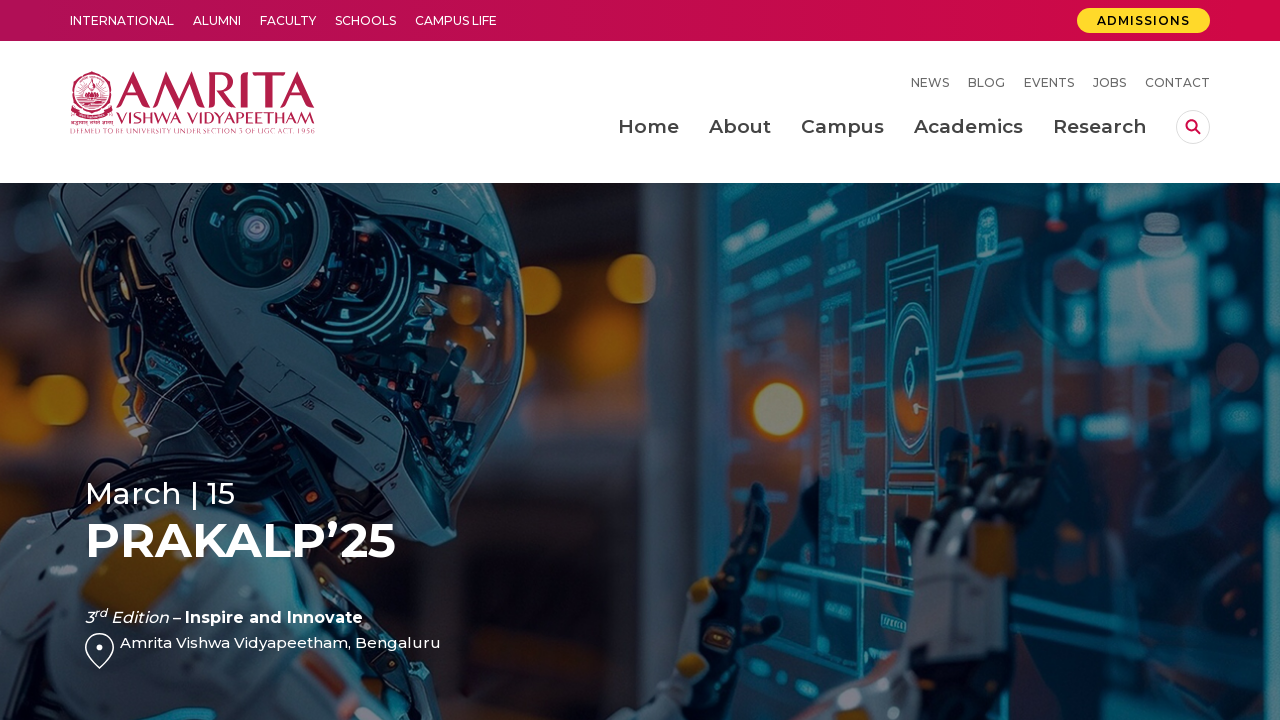

Navigated to https://www.amrita.edu/event/prakalp/
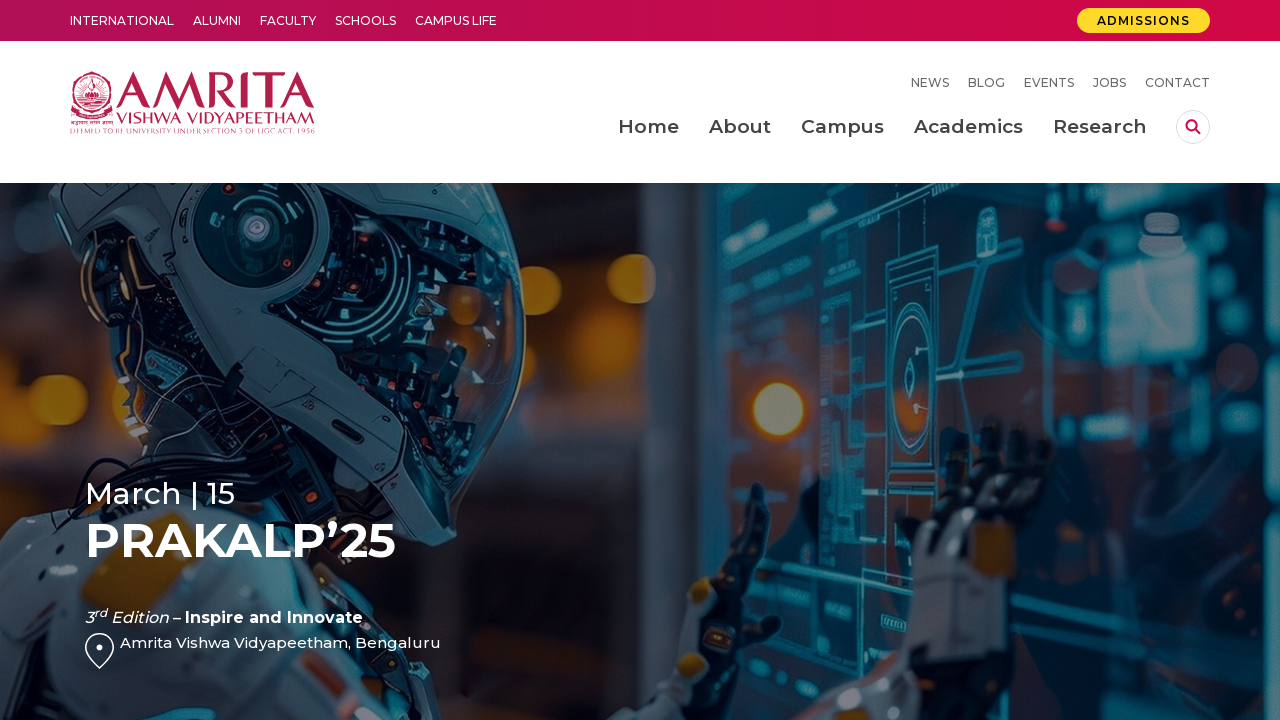

Page DOM content loaded
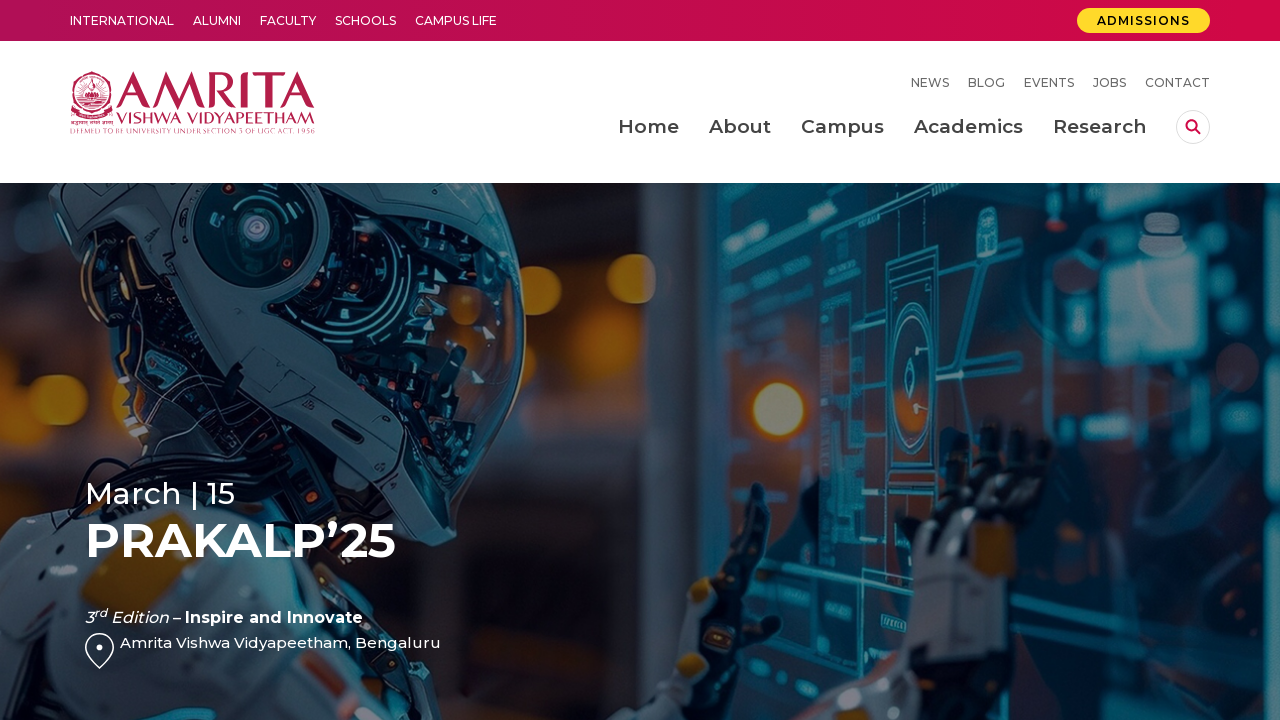

Applied JavaScript to zoom out page to 50% scale
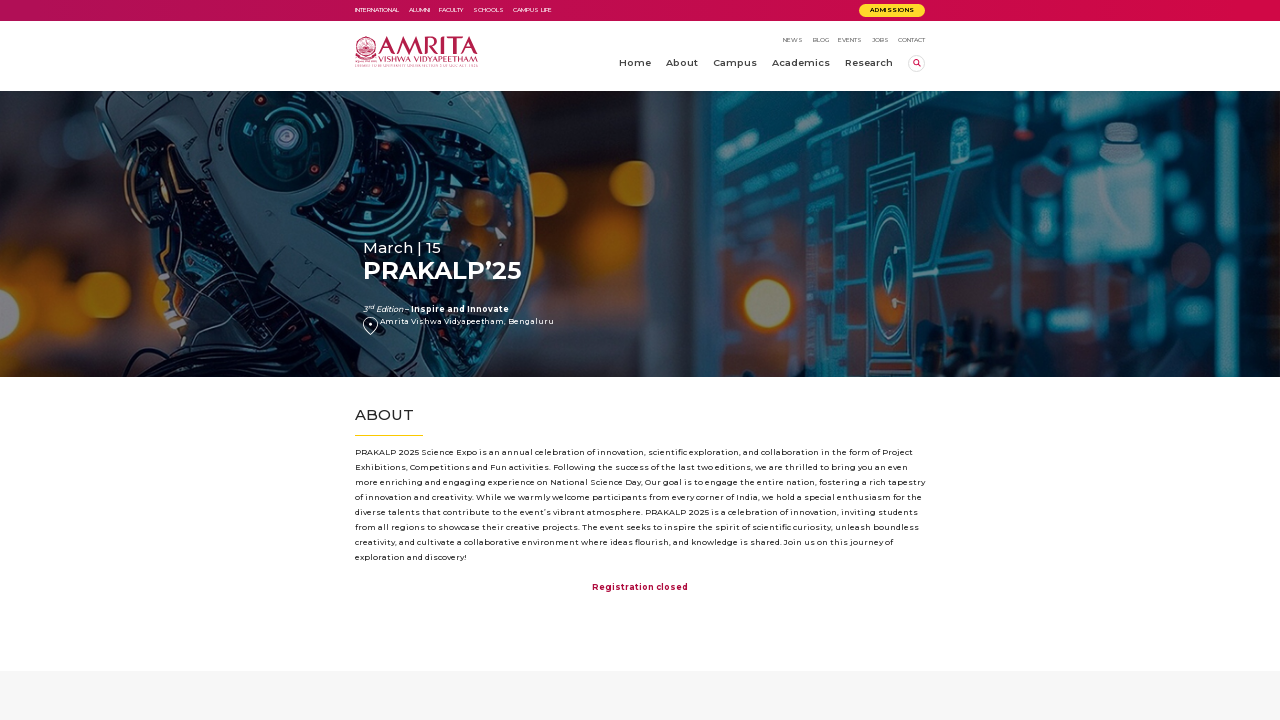

Waited 2 seconds to observe zoom effect
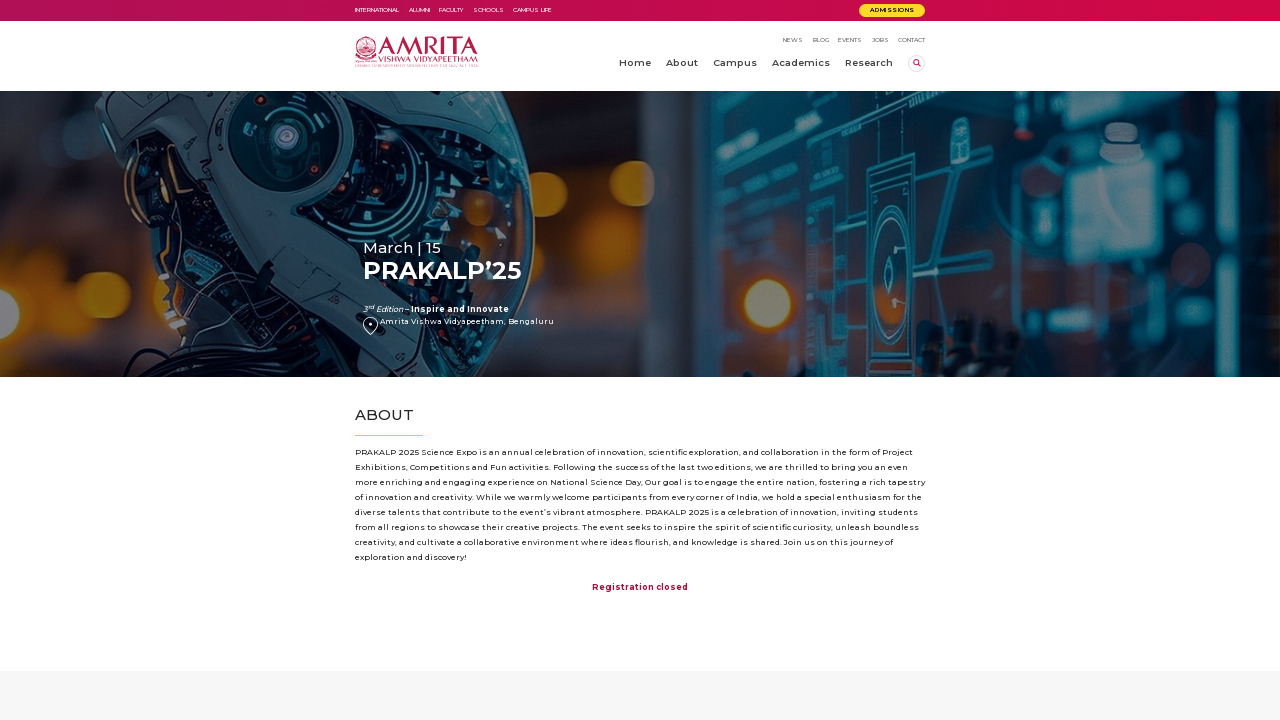

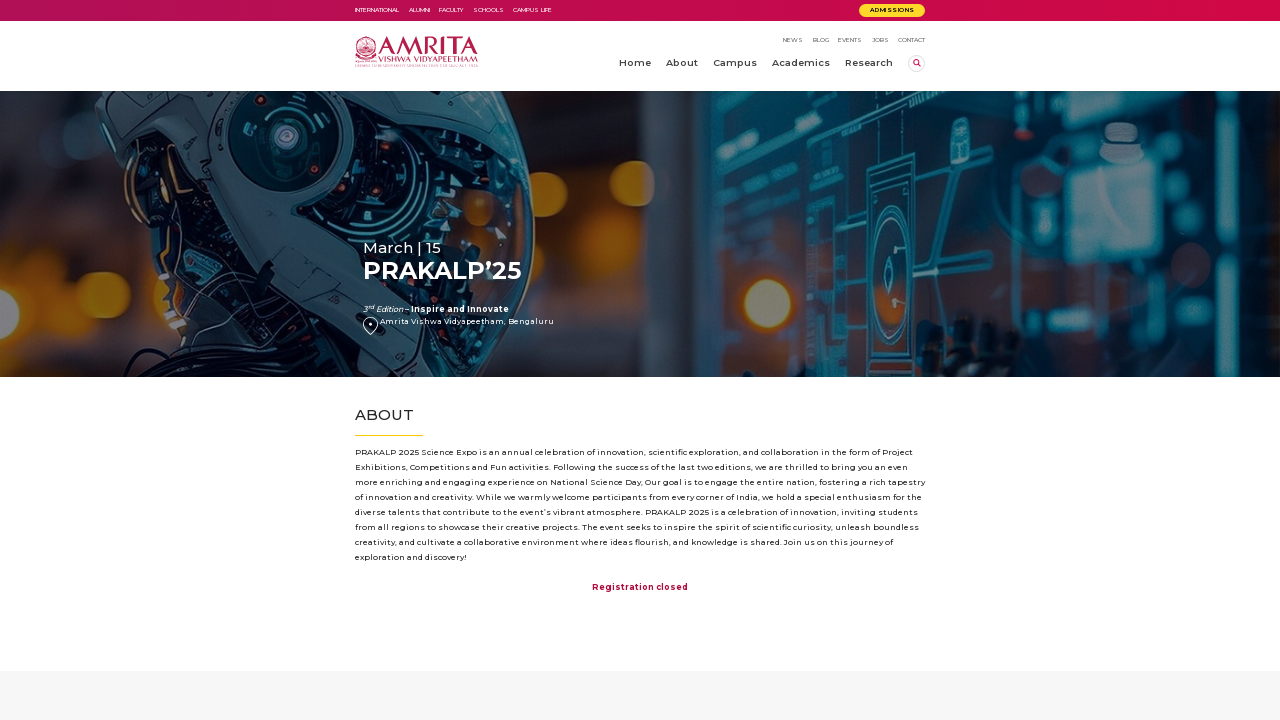